Tests HTML5 drag and drop functionality by dragging element from column A to column B and verifying the elements have swapped positions.

Starting URL: http://the-internet.herokuapp.com/drag_and_drop

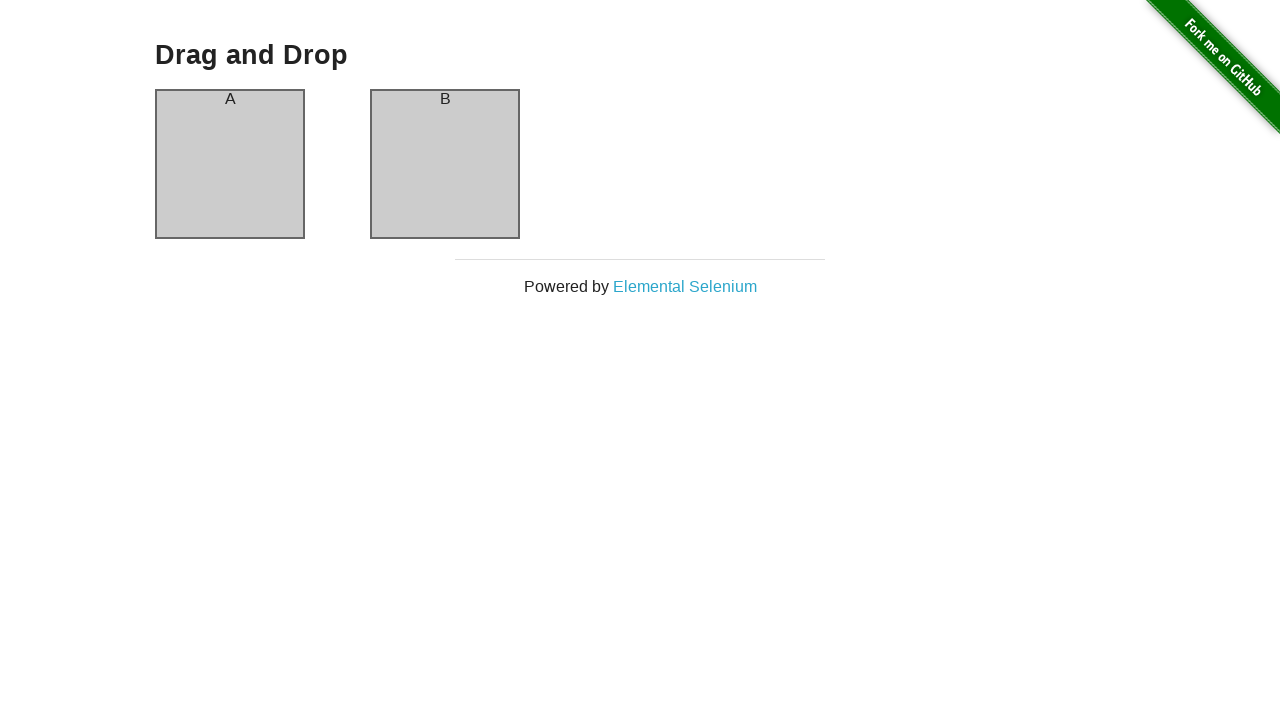

Waited for column A element to be visible
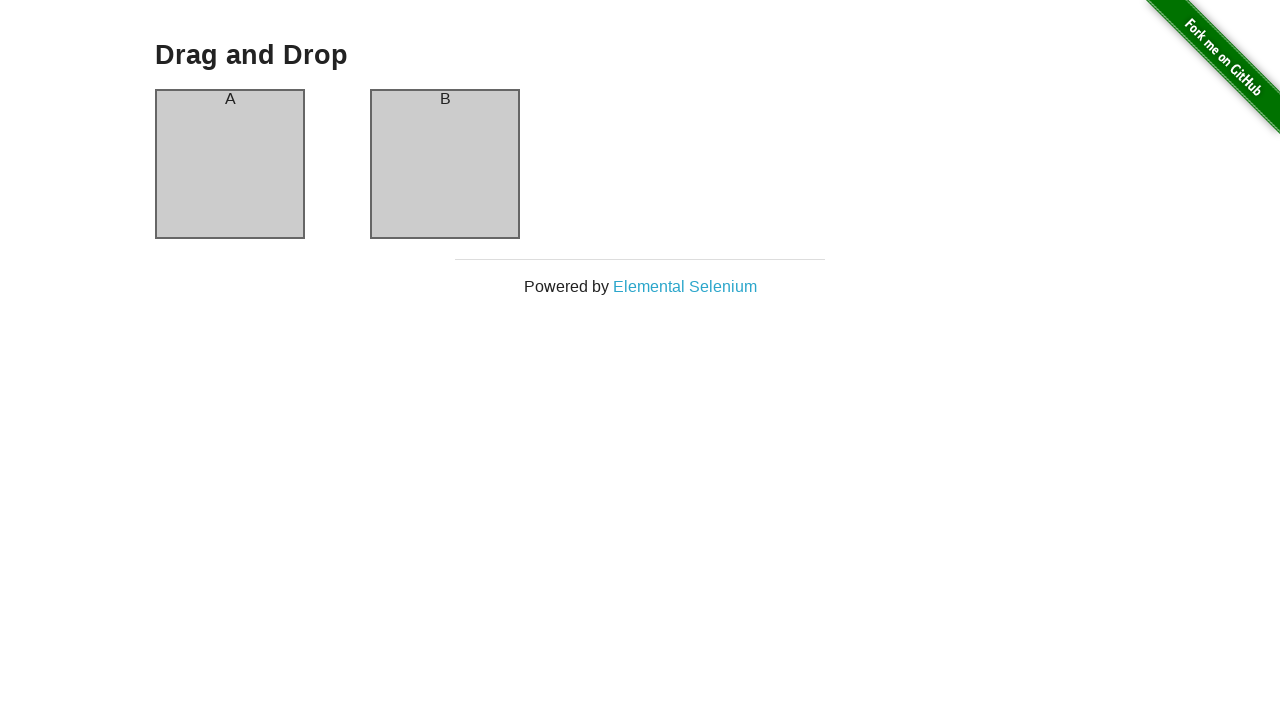

Waited for column B element to be visible
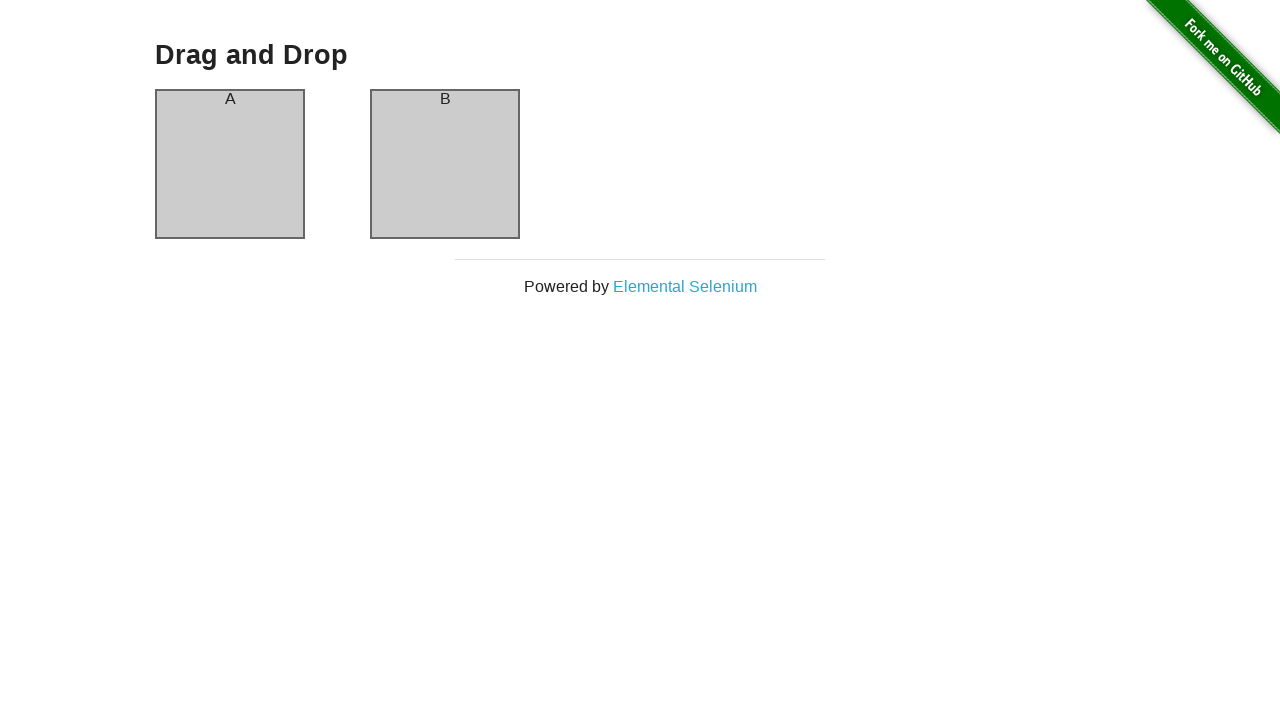

Dragged element from column A to column B at (445, 164)
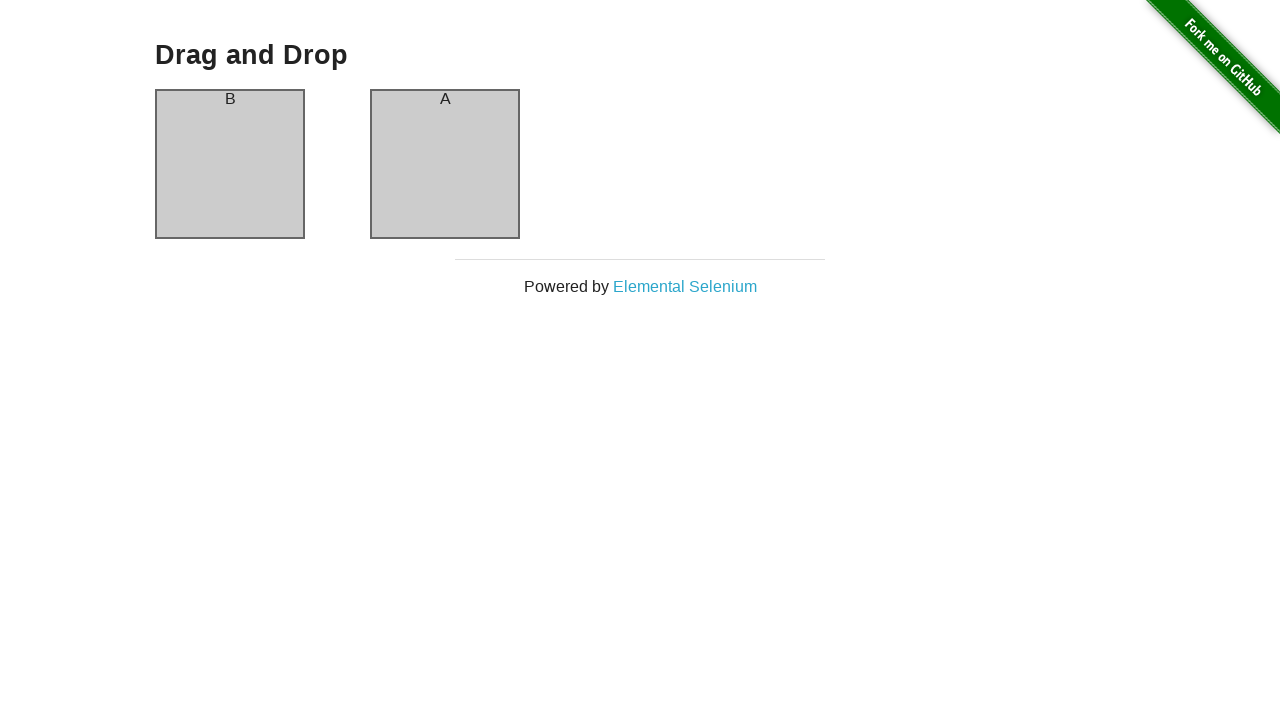

Verified that column A now contains element B after drag and drop
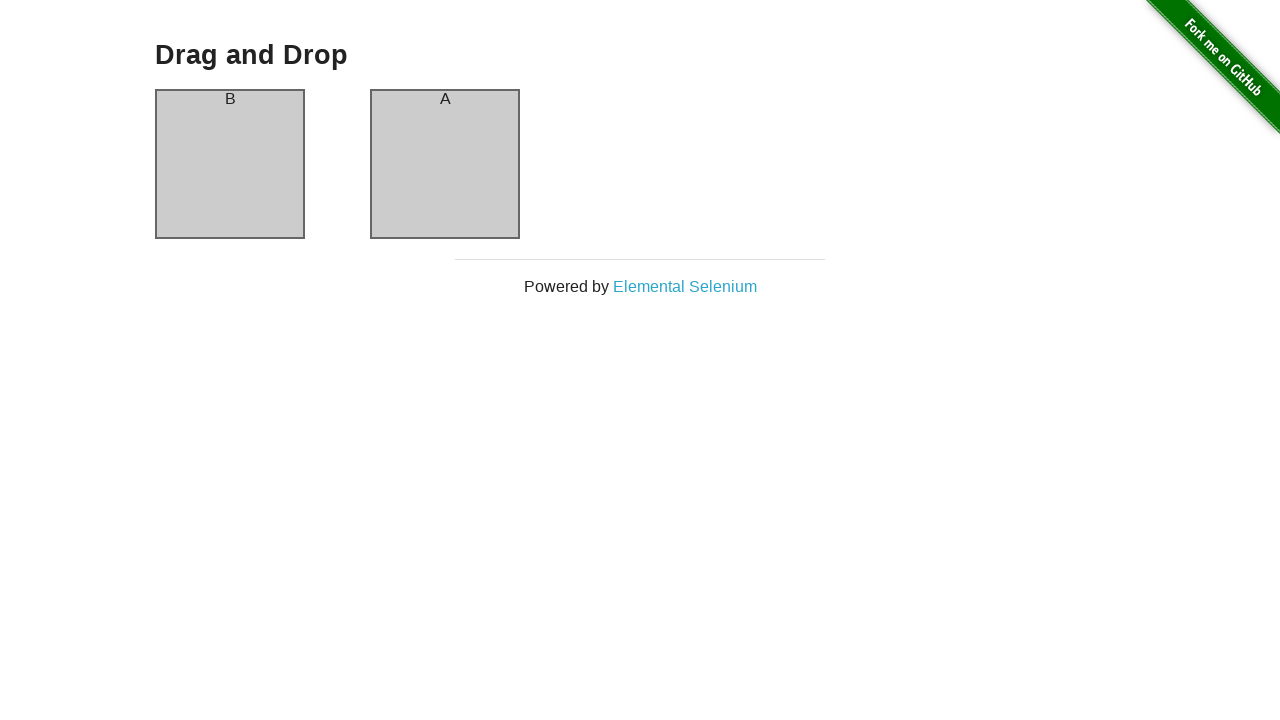

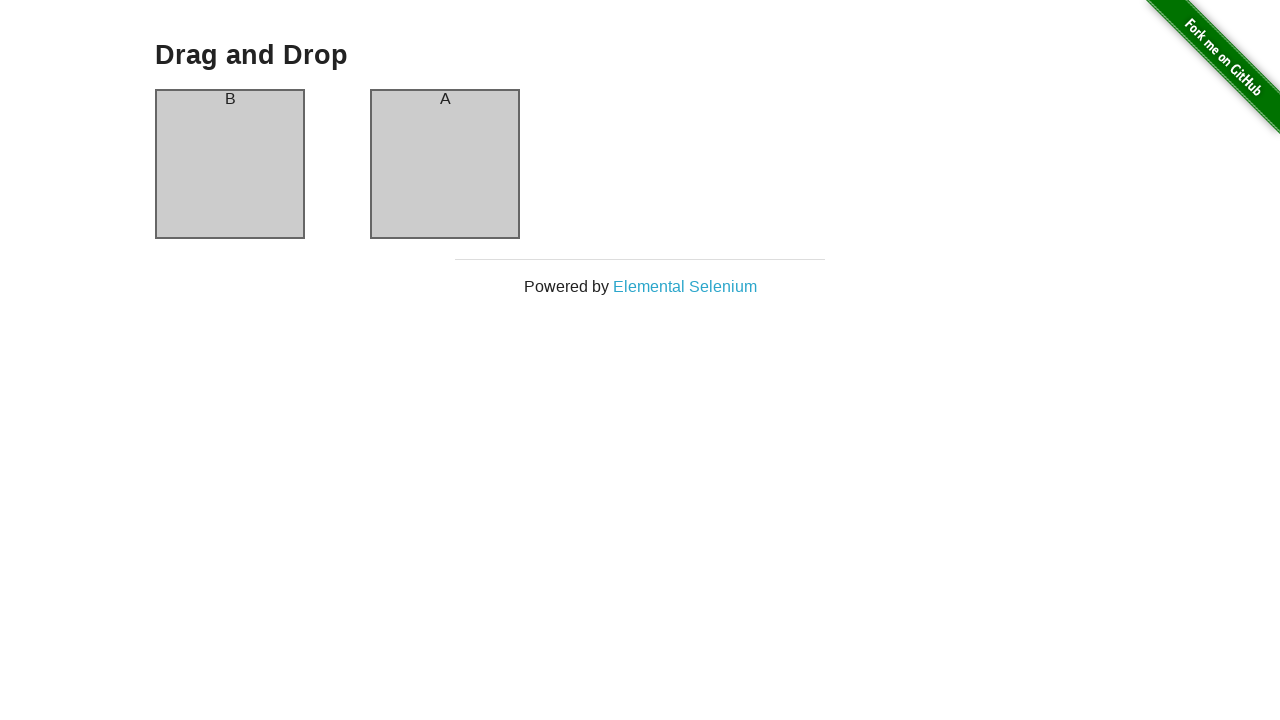